Tests search functionality on testotomasyonu.com by searching for "phone" and verifying that product results are displayed

Starting URL: https://www.testotomasyonu.com

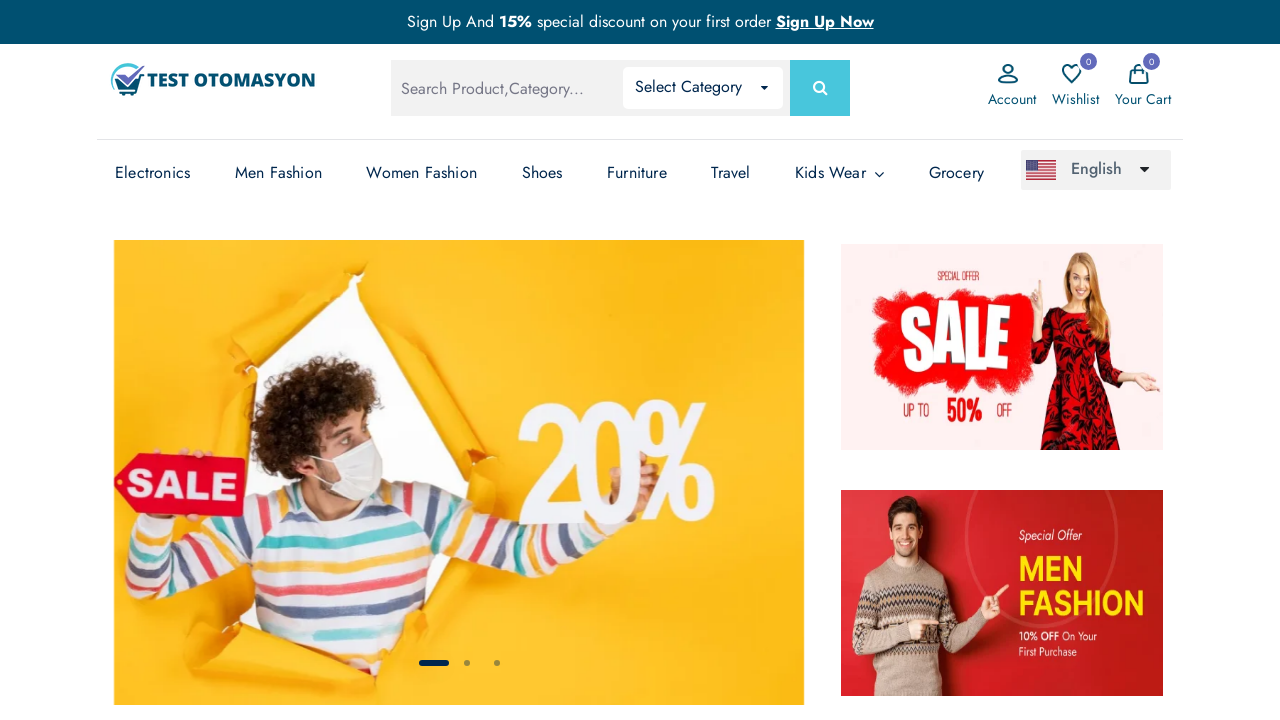

Filled search box with 'phone' on #global-search
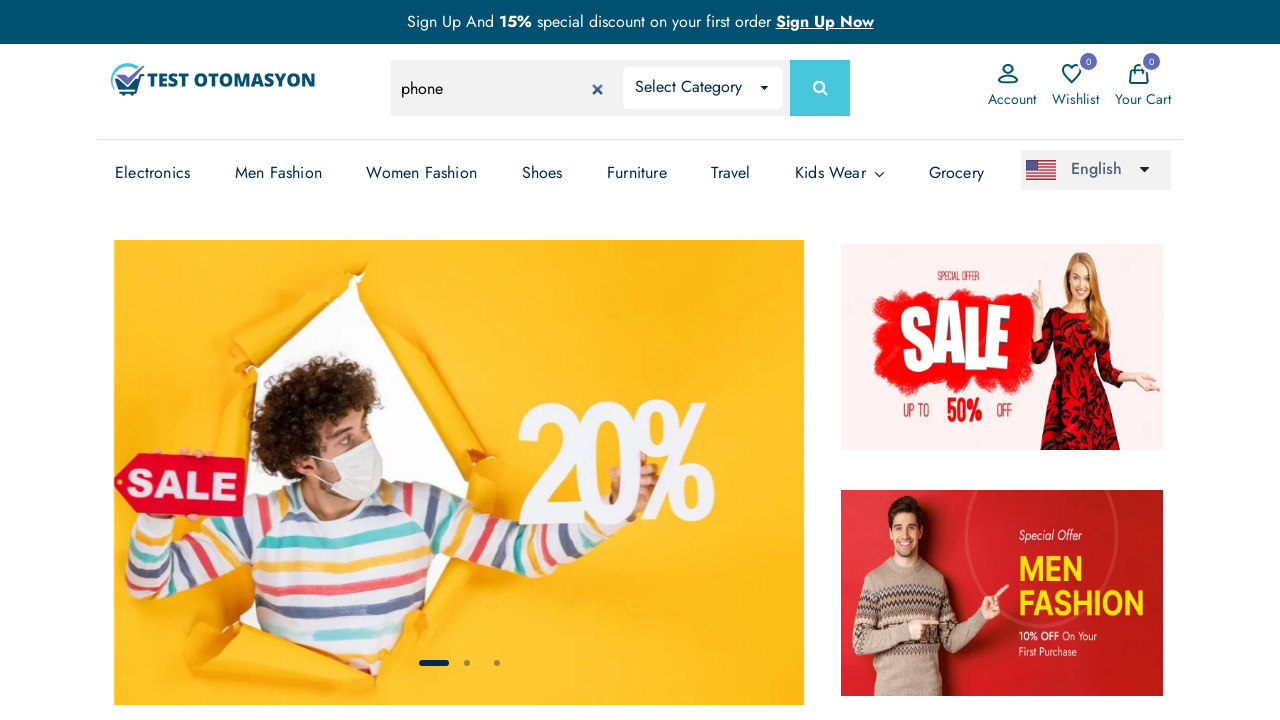

Pressed Enter to search for 'phone' on #global-search
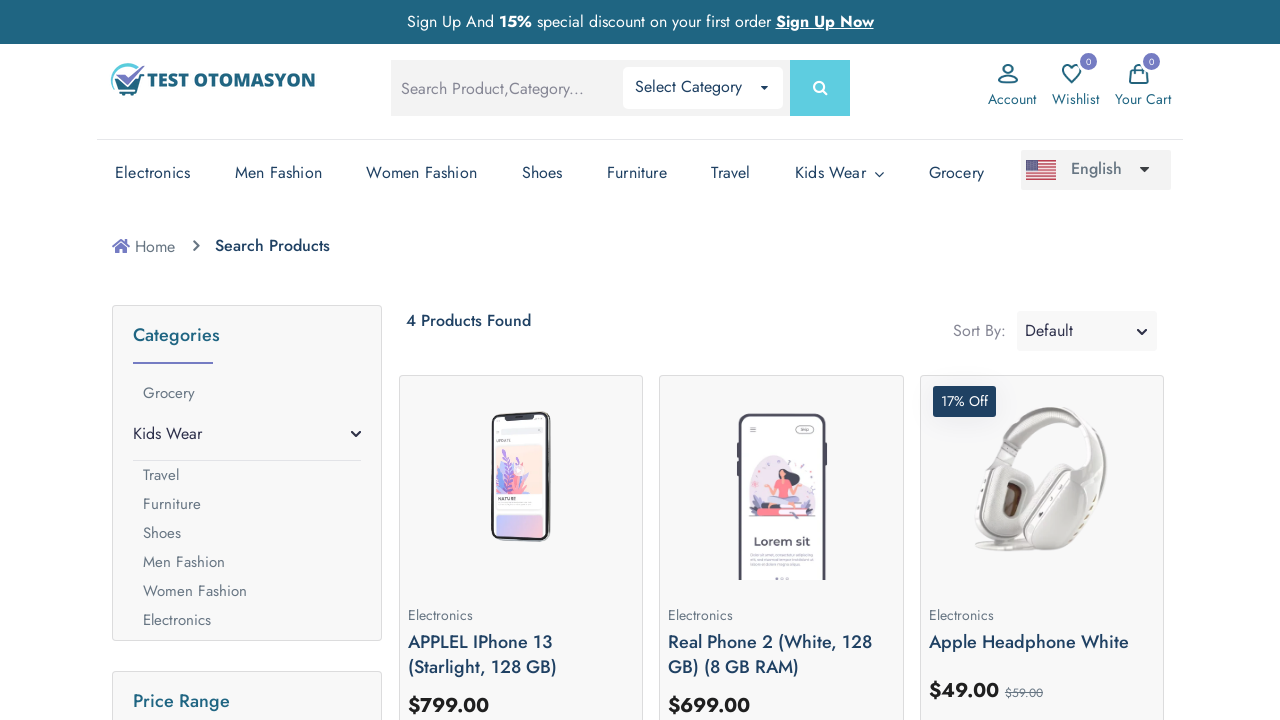

Product results loaded - verified product images are displayed
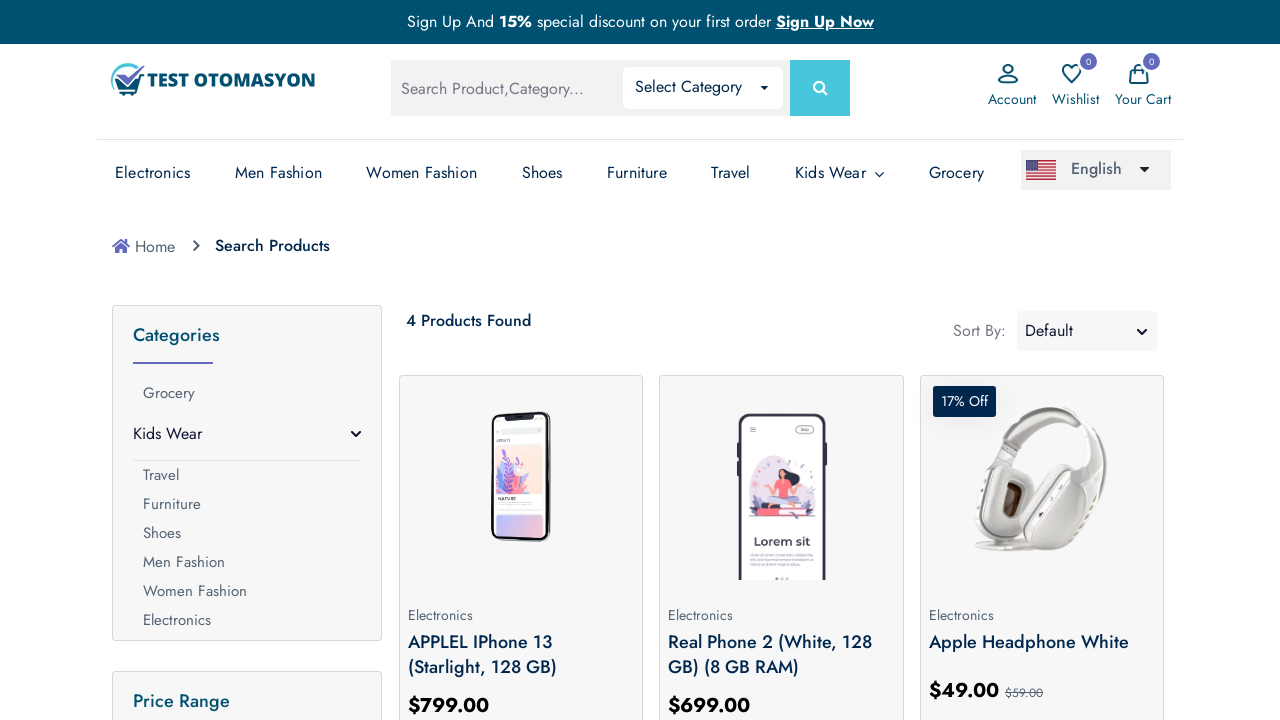

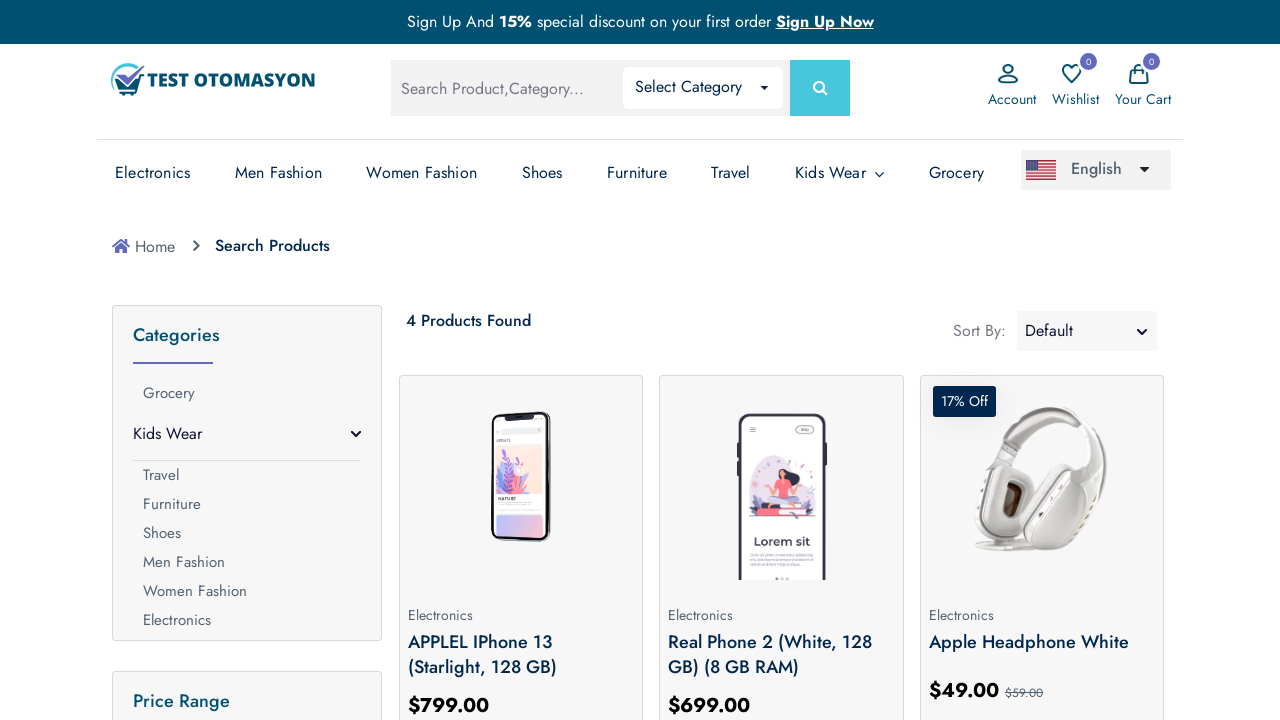